Tests search functionality on a shopping practice site by searching for products containing "ca", verifying 4 results are returned, and adding the third product to cart

Starting URL: https://rahulshettyacademy.com/seleniumPractise/#/

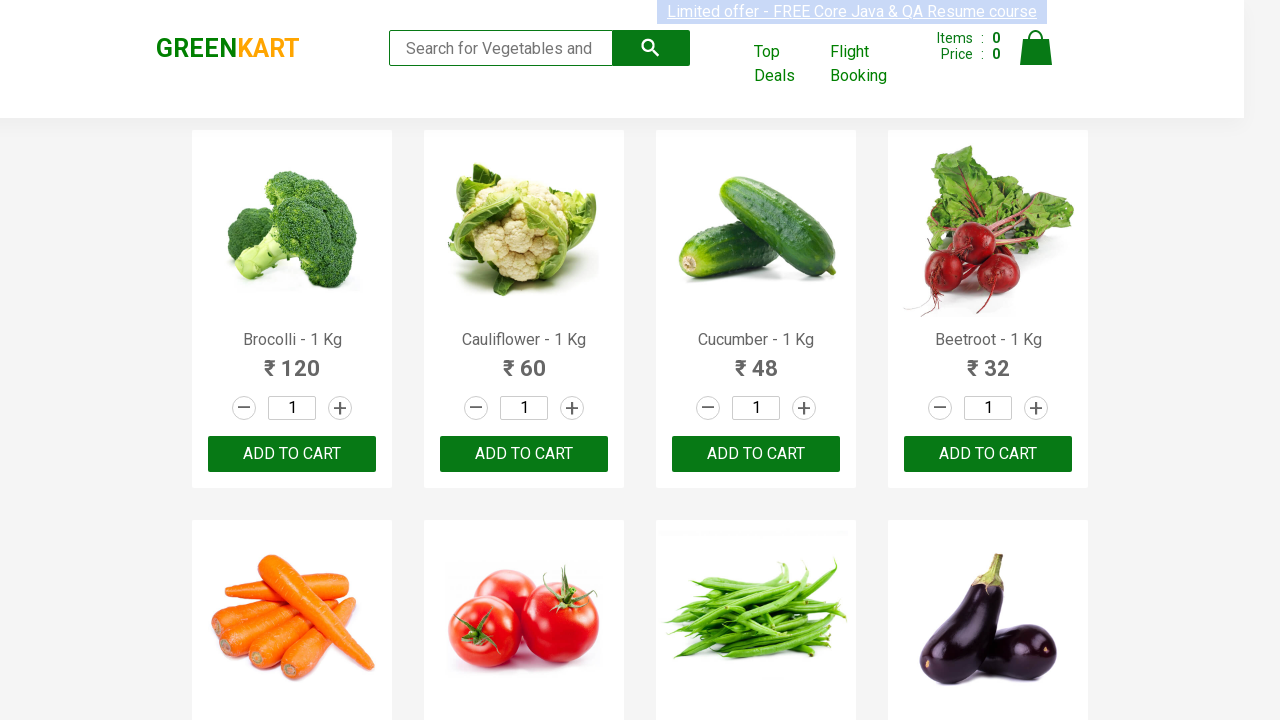

Filled search box with 'ca' on .search-keyword
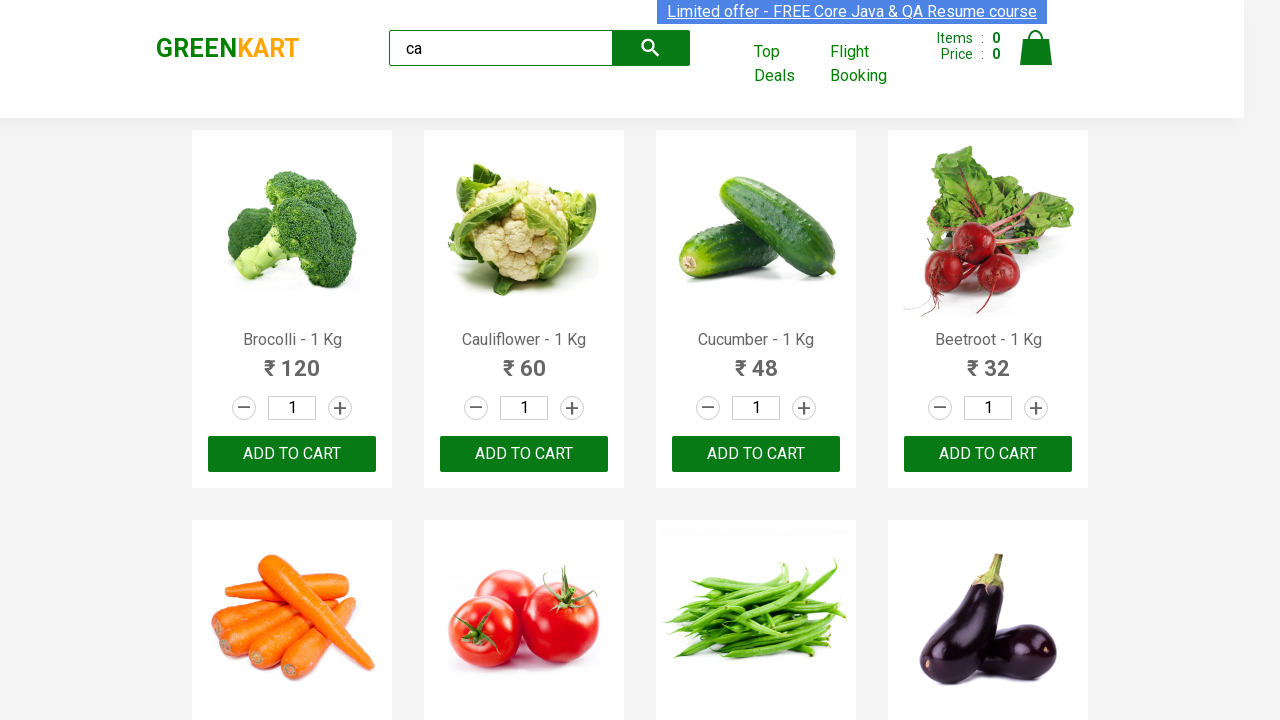

Clicked search button at (651, 48) on .search-button
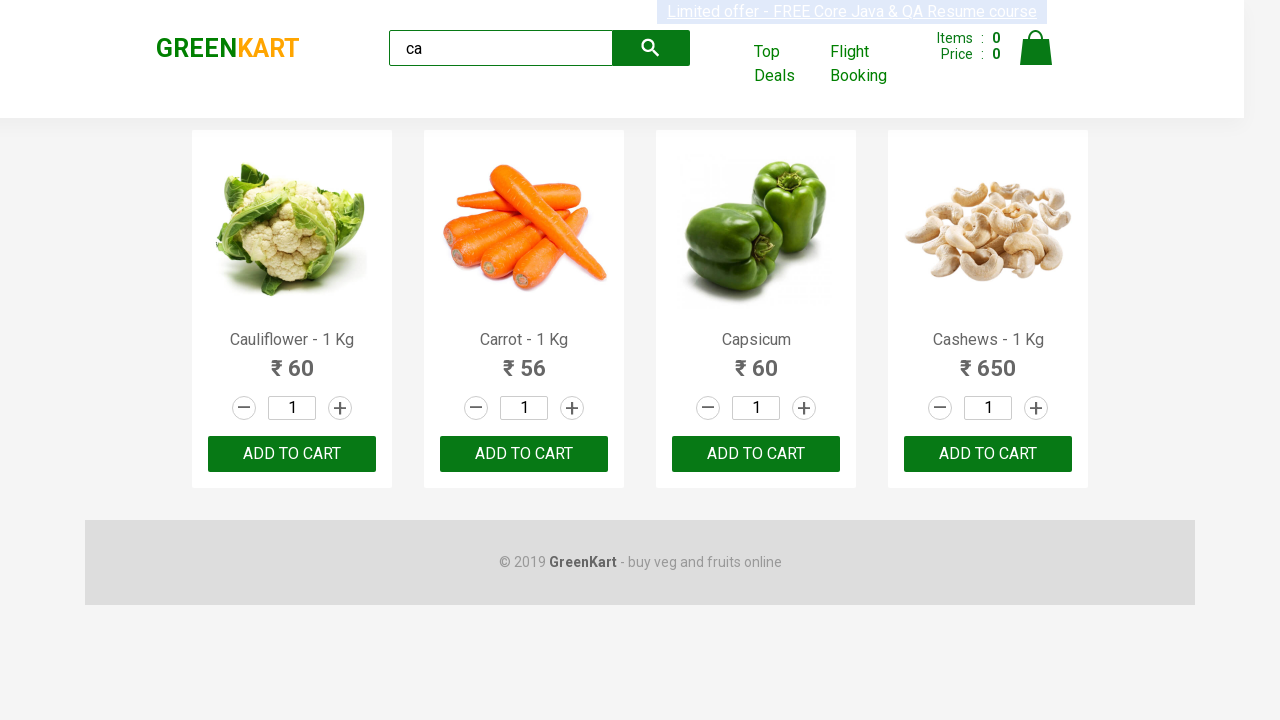

Products loaded on page
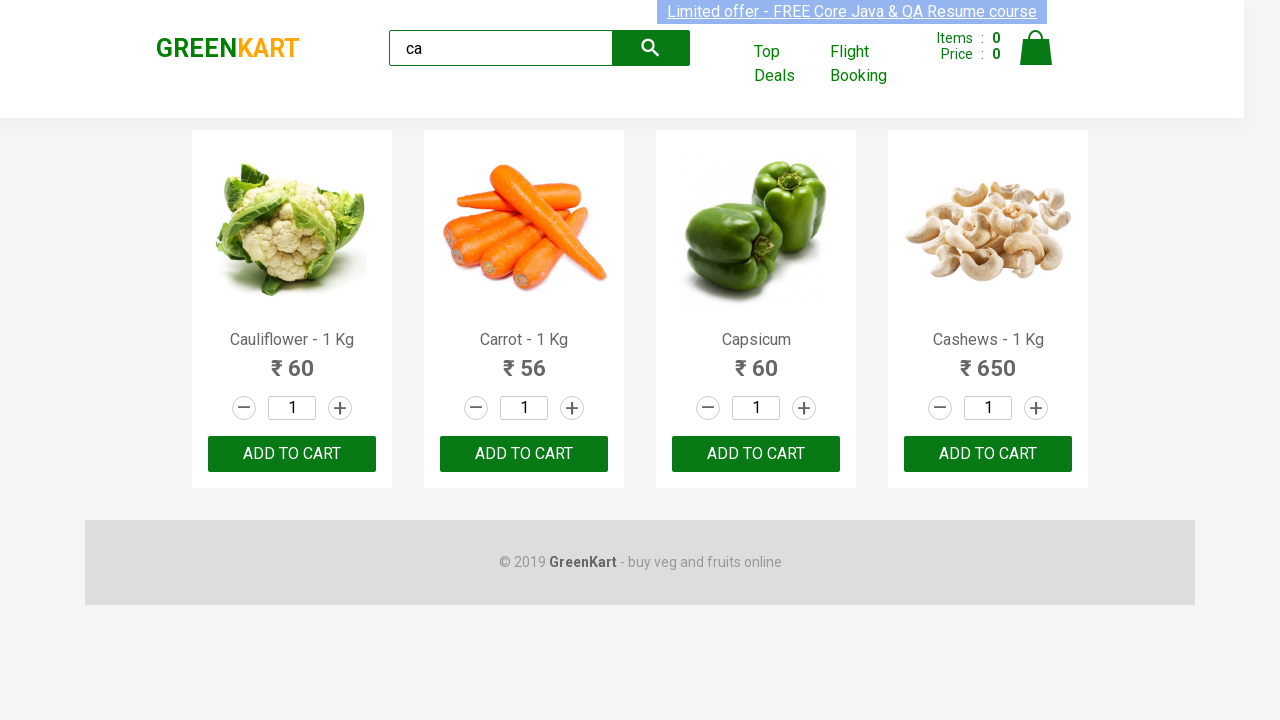

Verified 4 products are displayed in search results
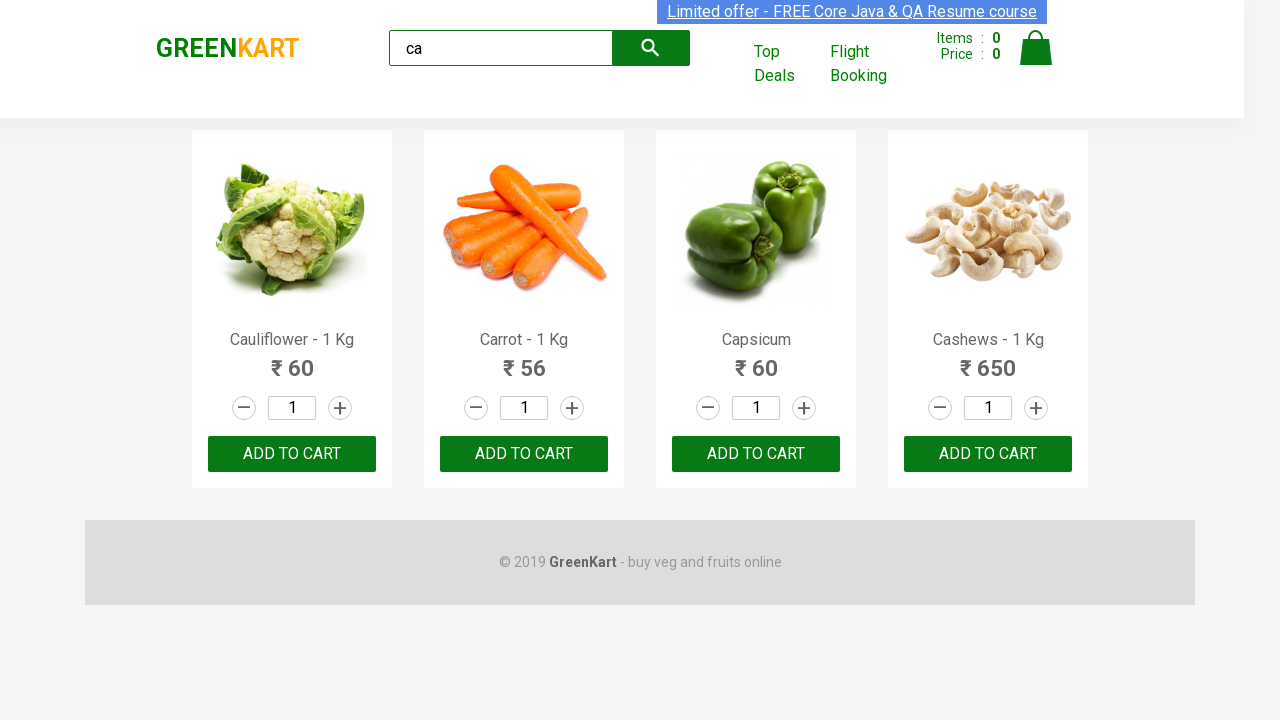

Clicked ADD TO CART button on third product at (756, 454) on .products .product >> nth=2 >> text=ADD TO CART
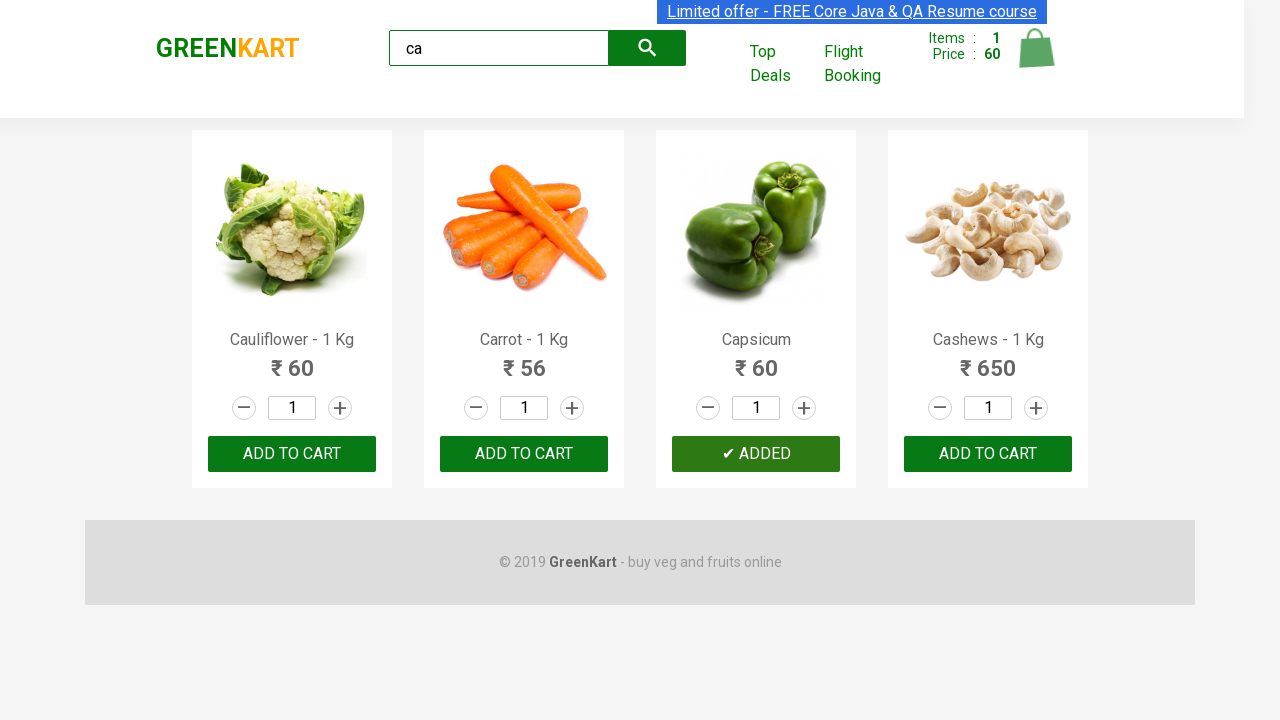

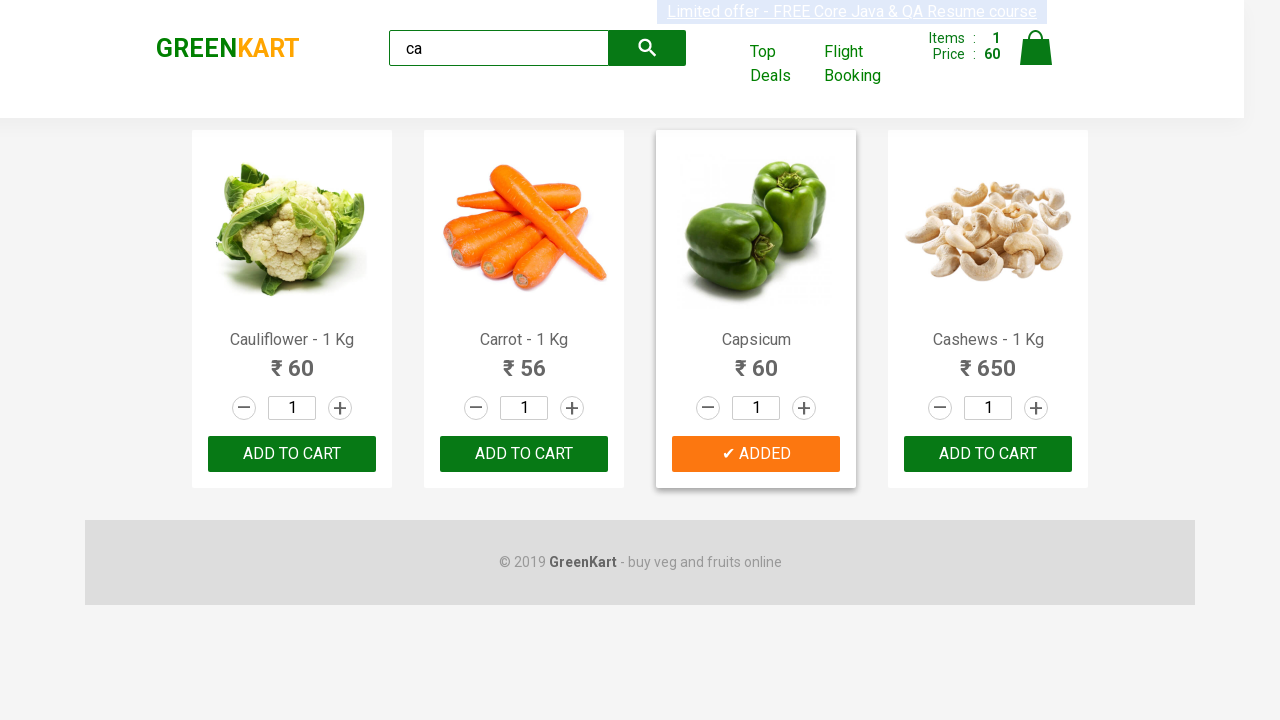